Tests the DemoQA text box form by navigating to the Elements section, filling in user details (name, email, current address, permanent address), and submitting the form.

Starting URL: https://demoqa.com/

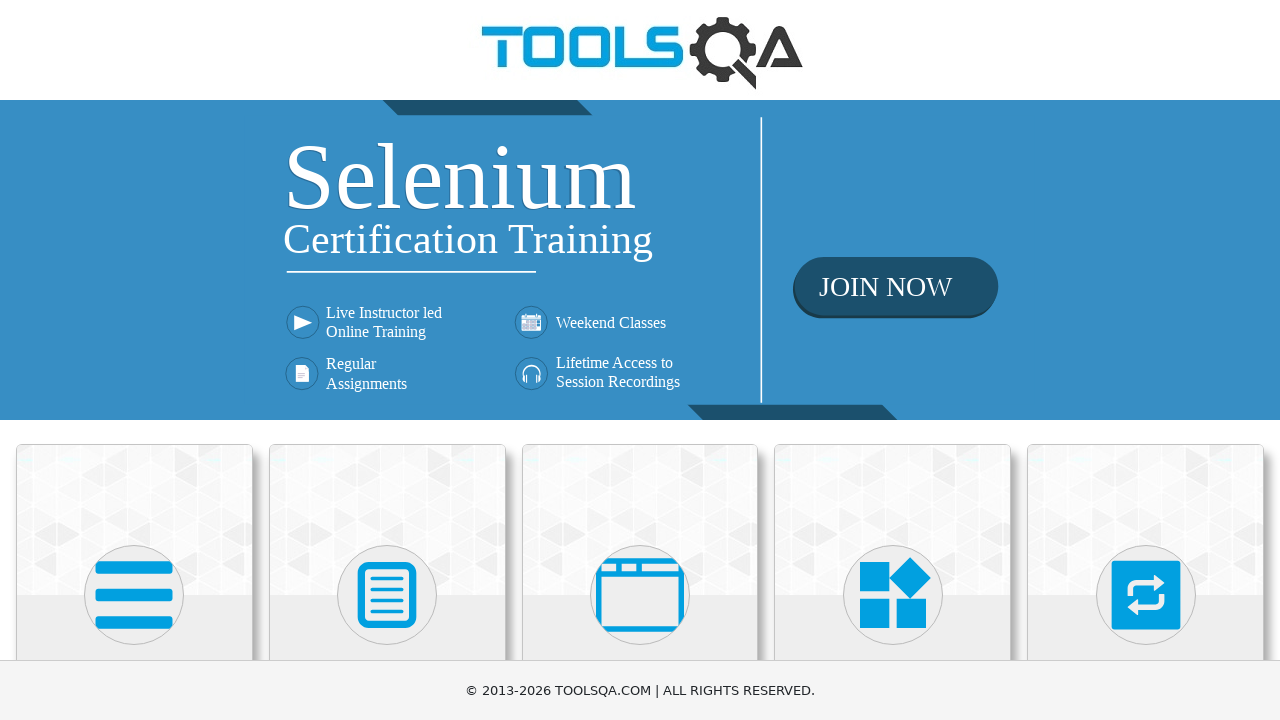

Clicked on the Elements card at (134, 595) on (//div[contains(@class,'avatar mx-auto')])[1]
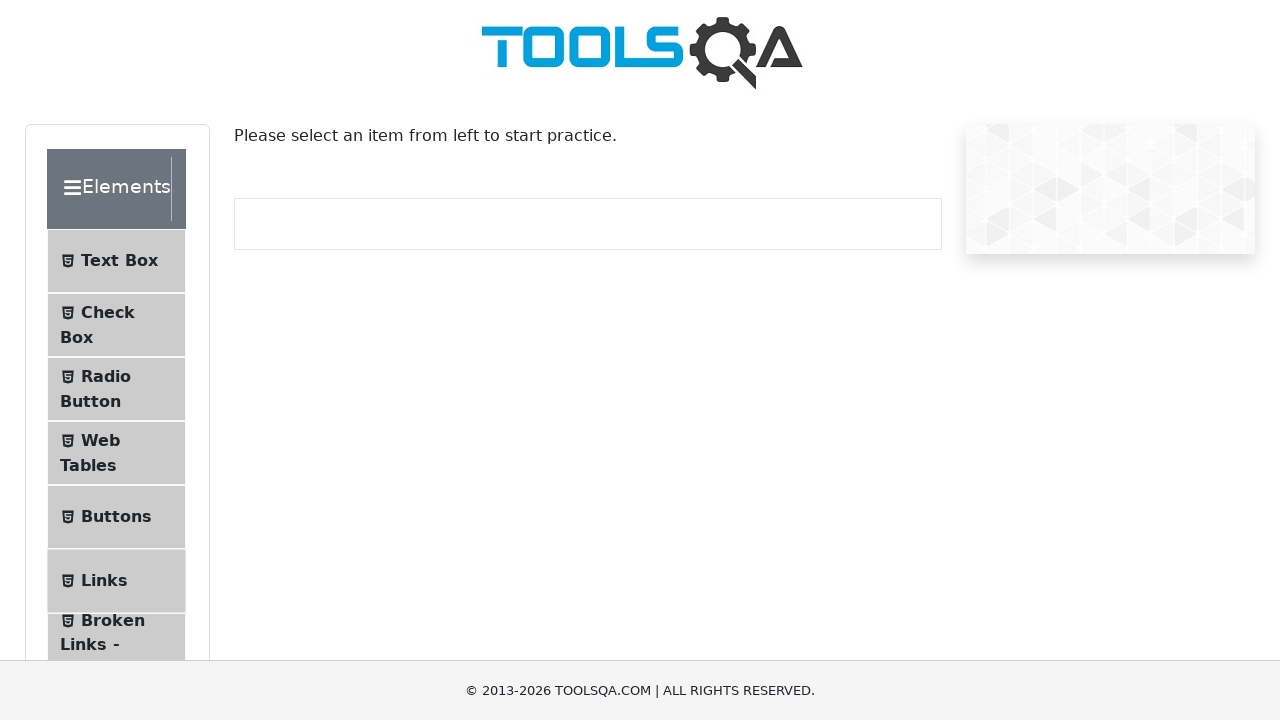

Clicked on Text Box menu item at (116, 261) on xpath=//li[contains(.,'Text Box')]
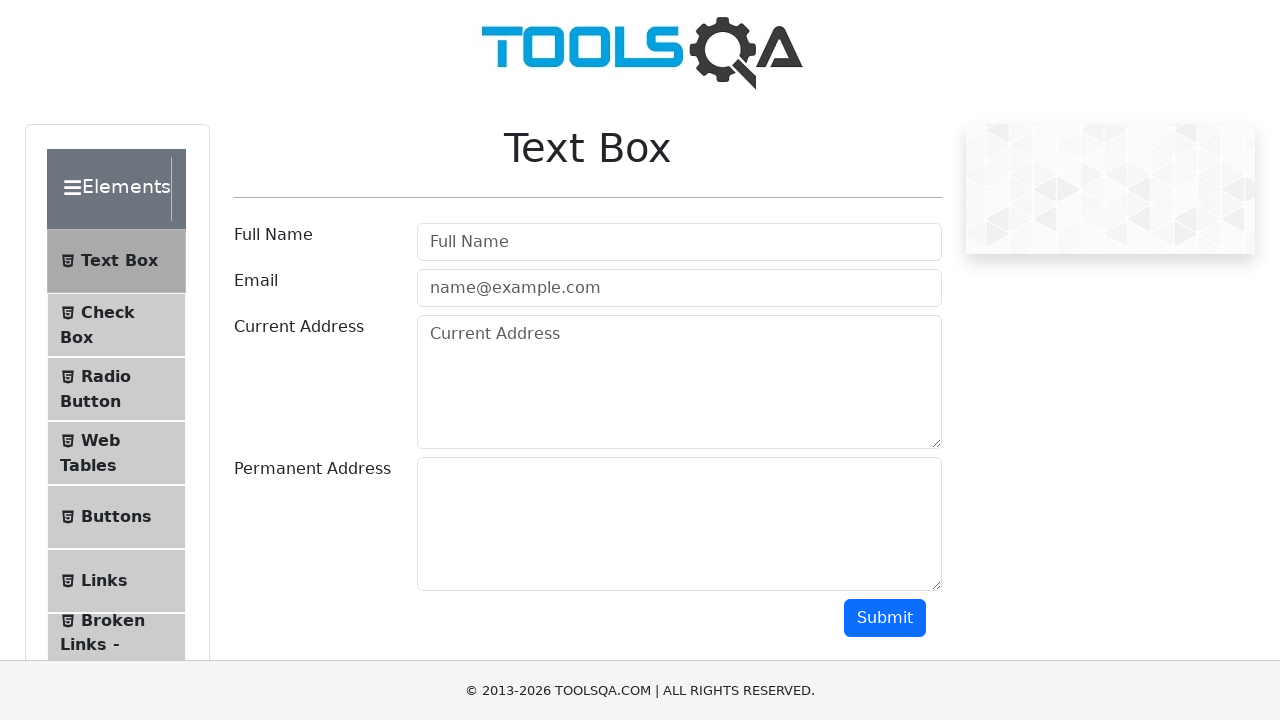

Navigated to text-box page and waited for URL to load
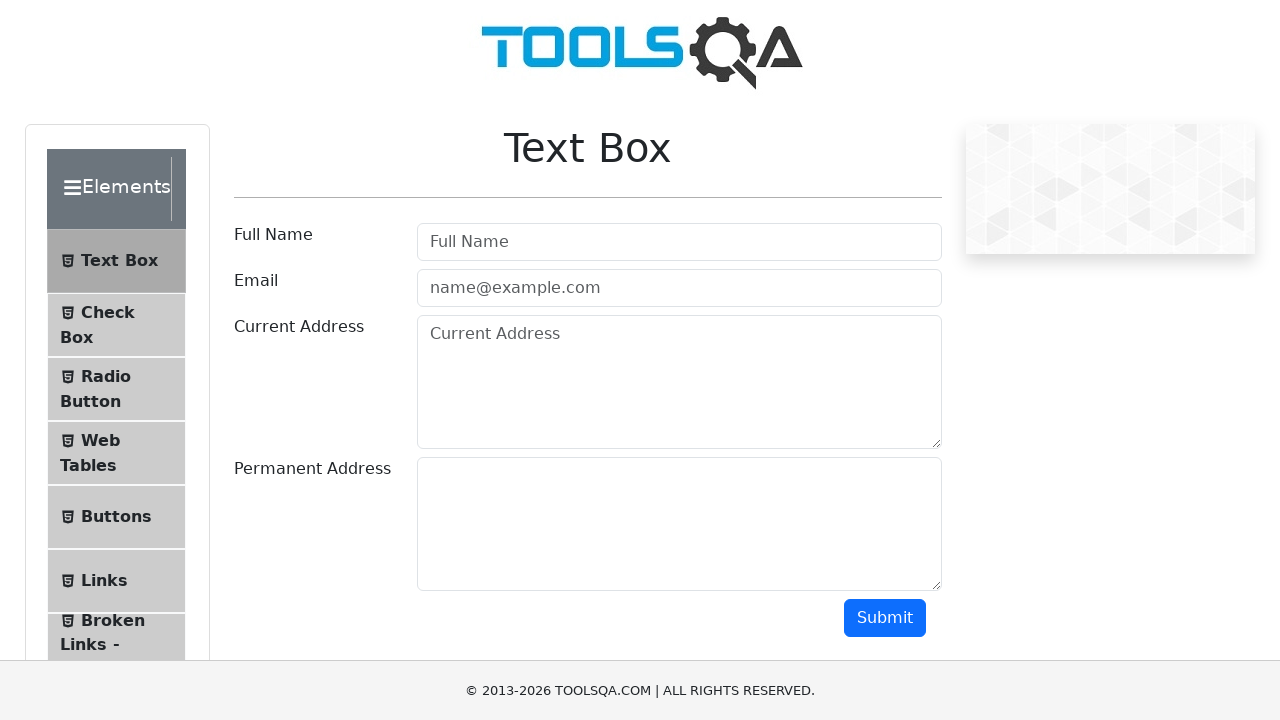

Filled in user name field with 'Marcus Thompson' on #userName
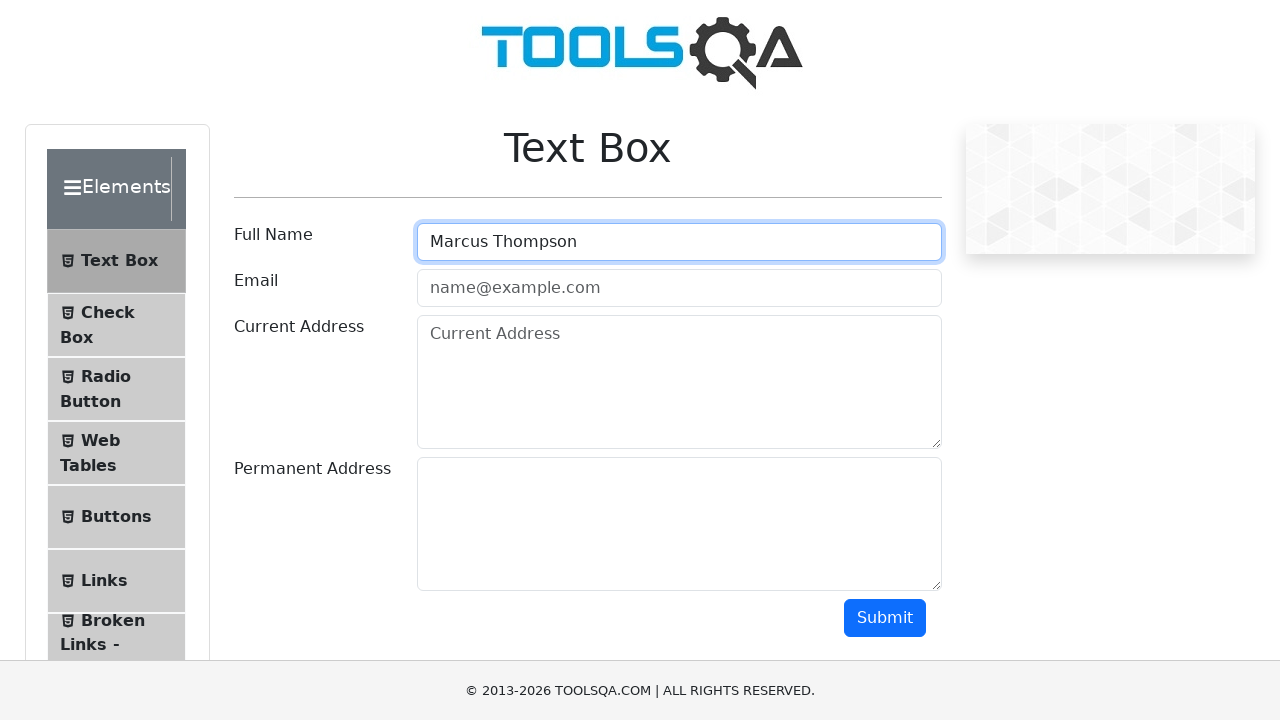

Filled in email field with 'marcus.thompson@testmail.com' on #userEmail
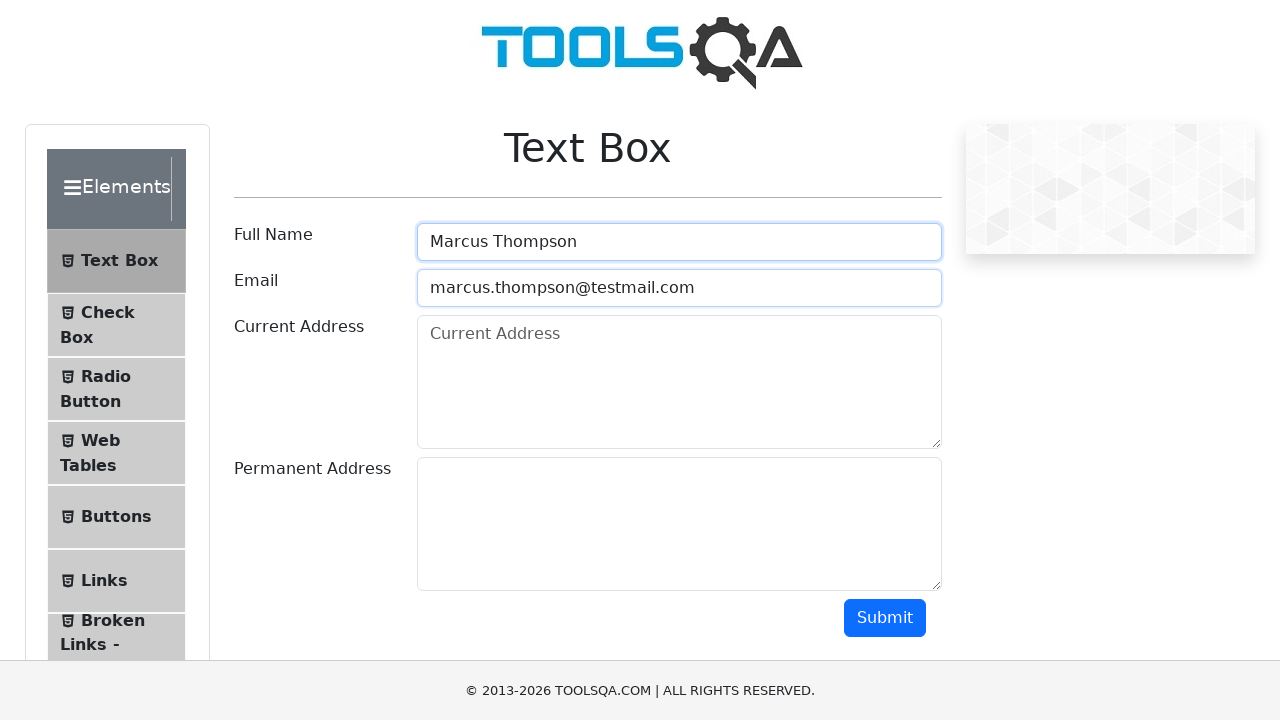

Filled in current address field with '789 Pine Road, Springfield, Illinois' on #currentAddress
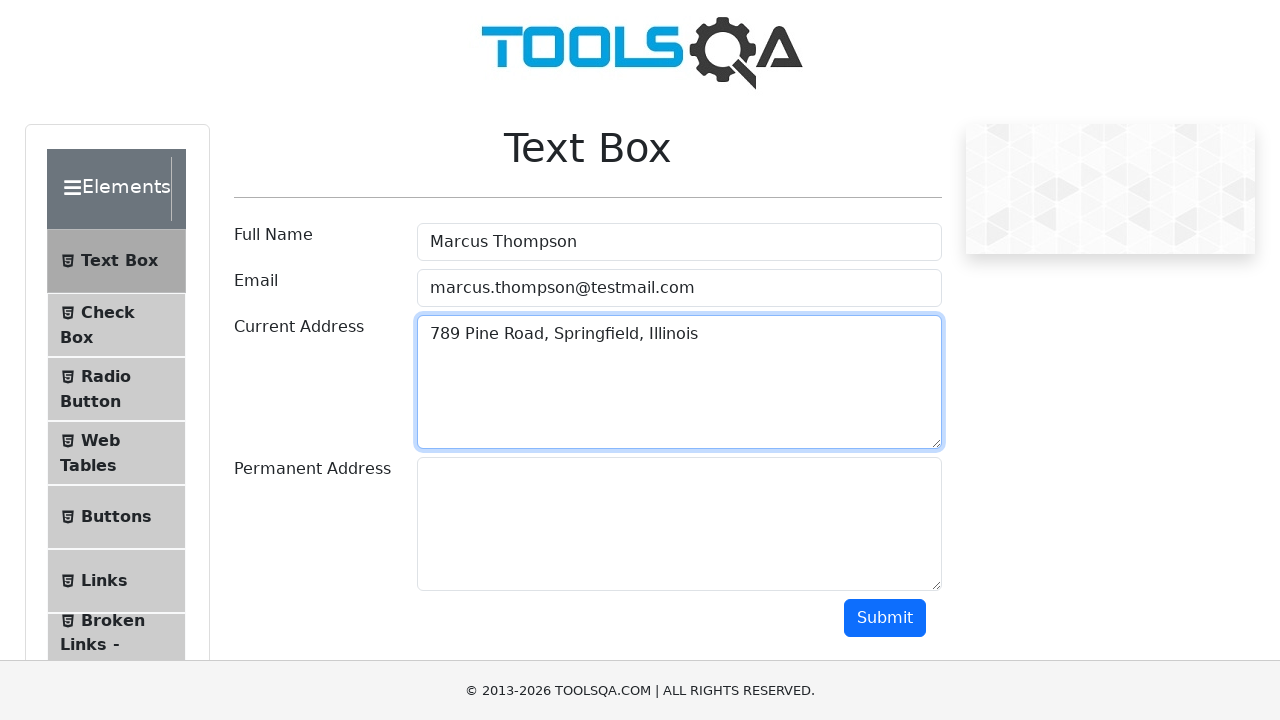

Filled in permanent address field with '321 Elm Street, Riverside, California' on #permanentAddress
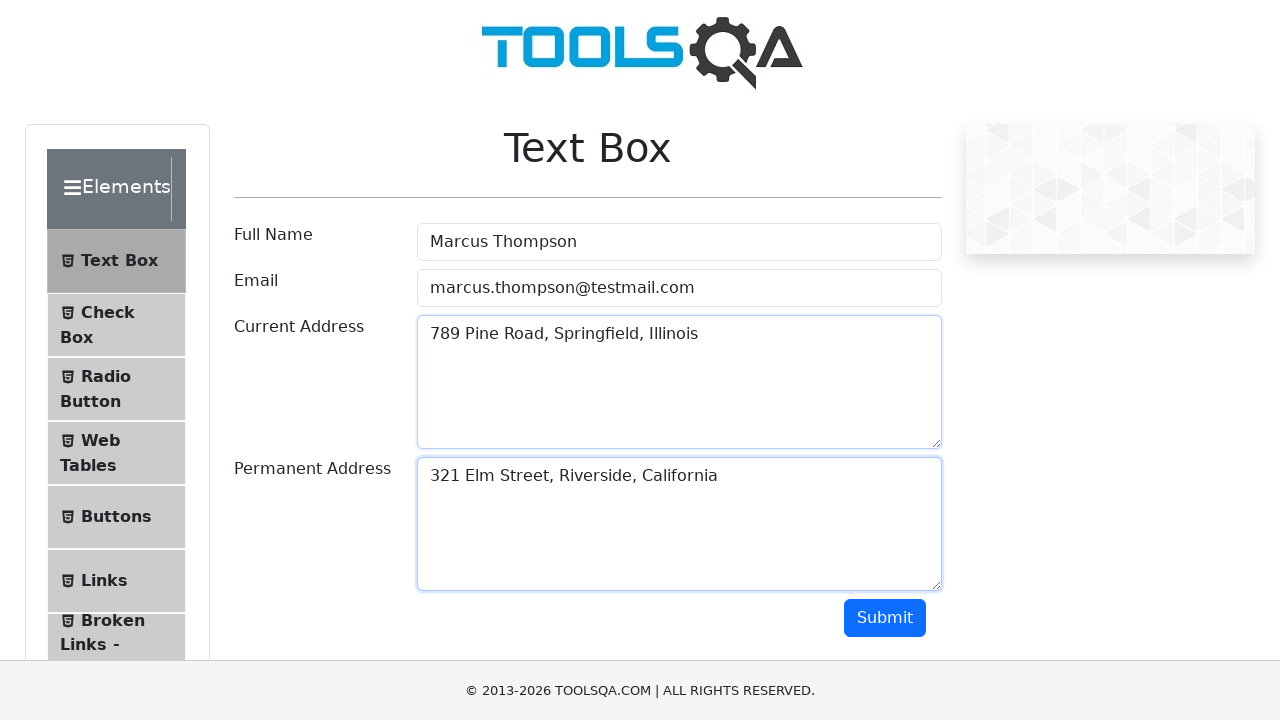

Clicked the submit button to submit the form at (885, 618) on #submit
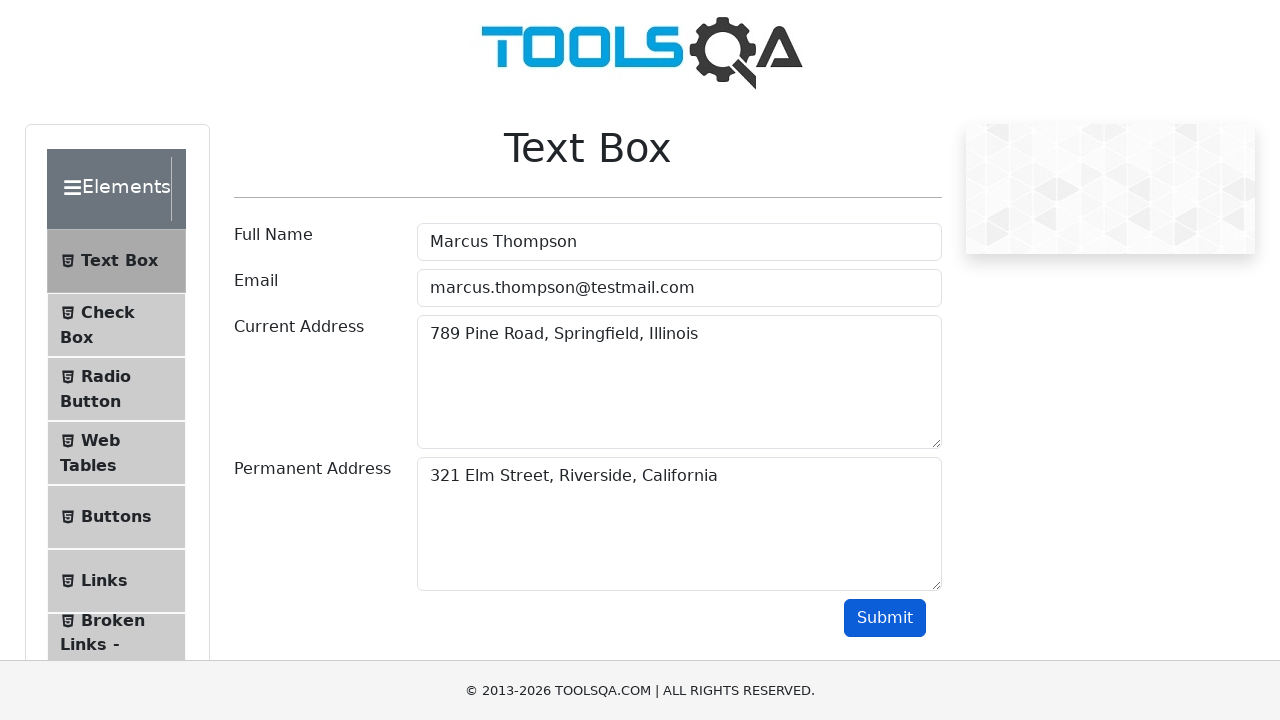

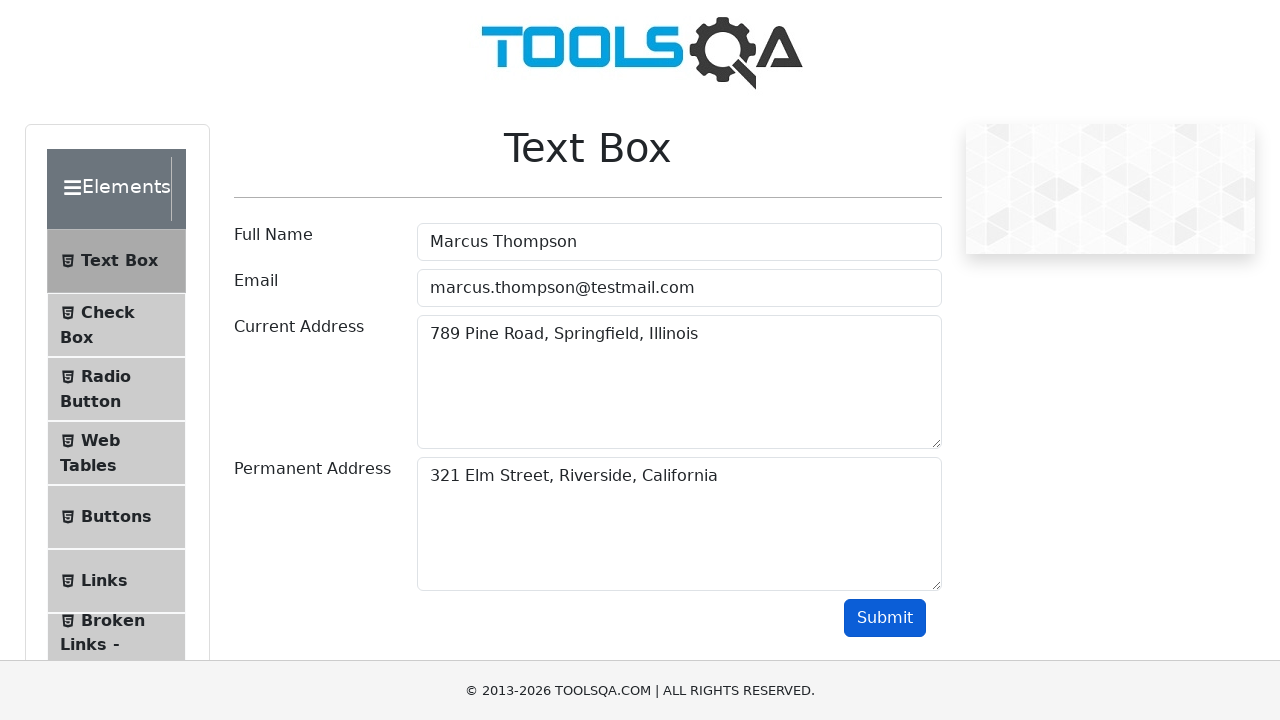